Tests navigation to Telegram social media page by hovering over social icons and clicking Telegram link

Starting URL: https://www.labirint.ru/

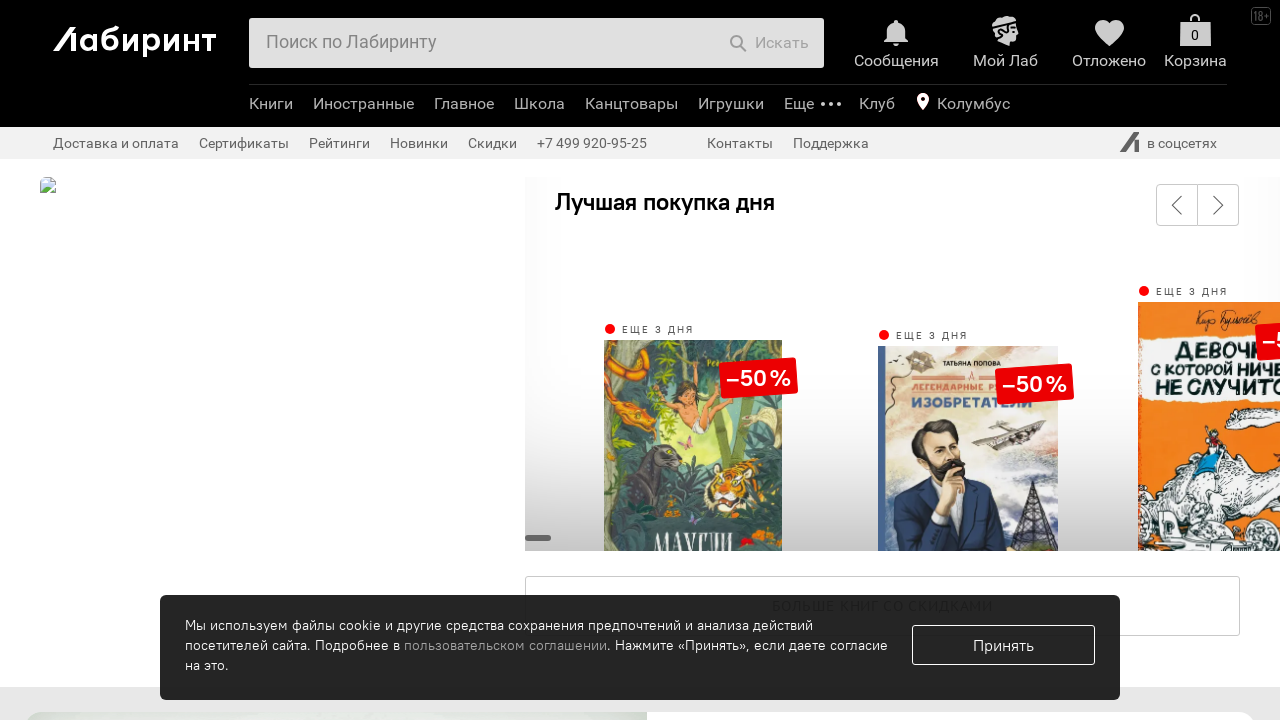

Hovered over social media icon at (1129, 142) on span.b-header-b-social-e-icon.b-header-e-sprite-background.b-header-b-social-e-i
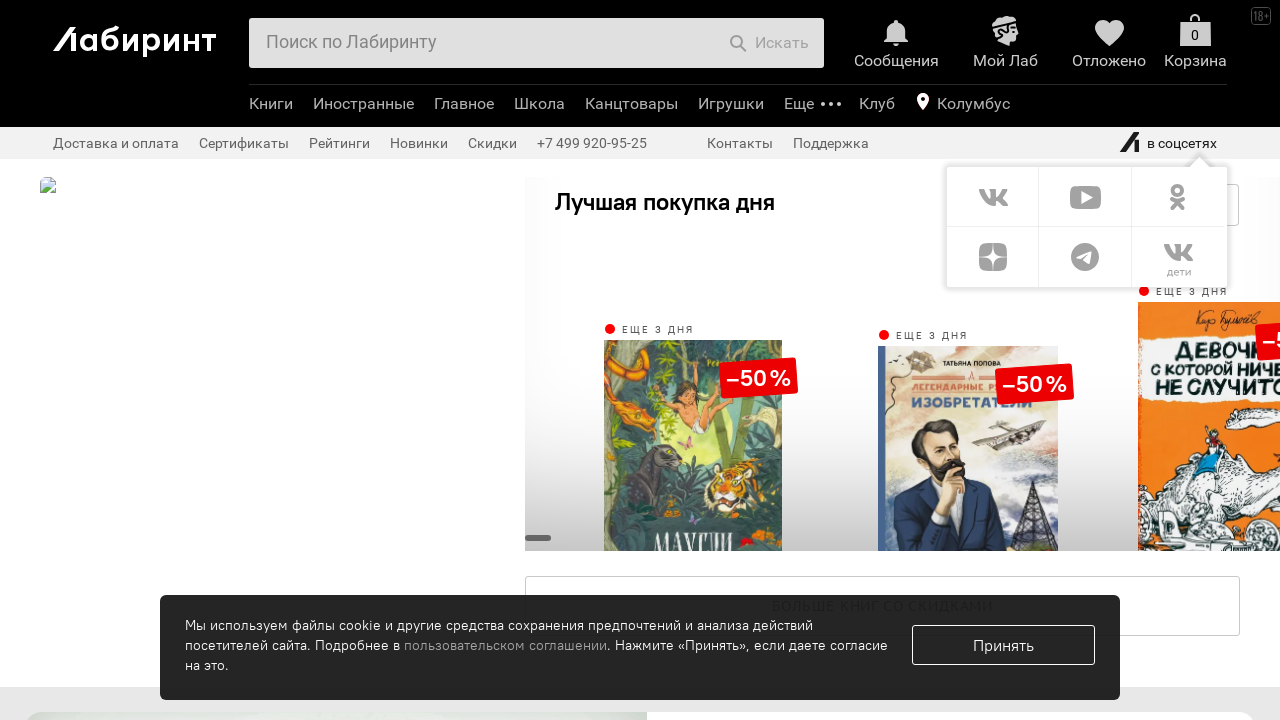

Clicked Telegram link at (1086, 257) on .b-header-b-social-e-icon.b-header-e-sprite-background.b-header-b-social-e-icon-
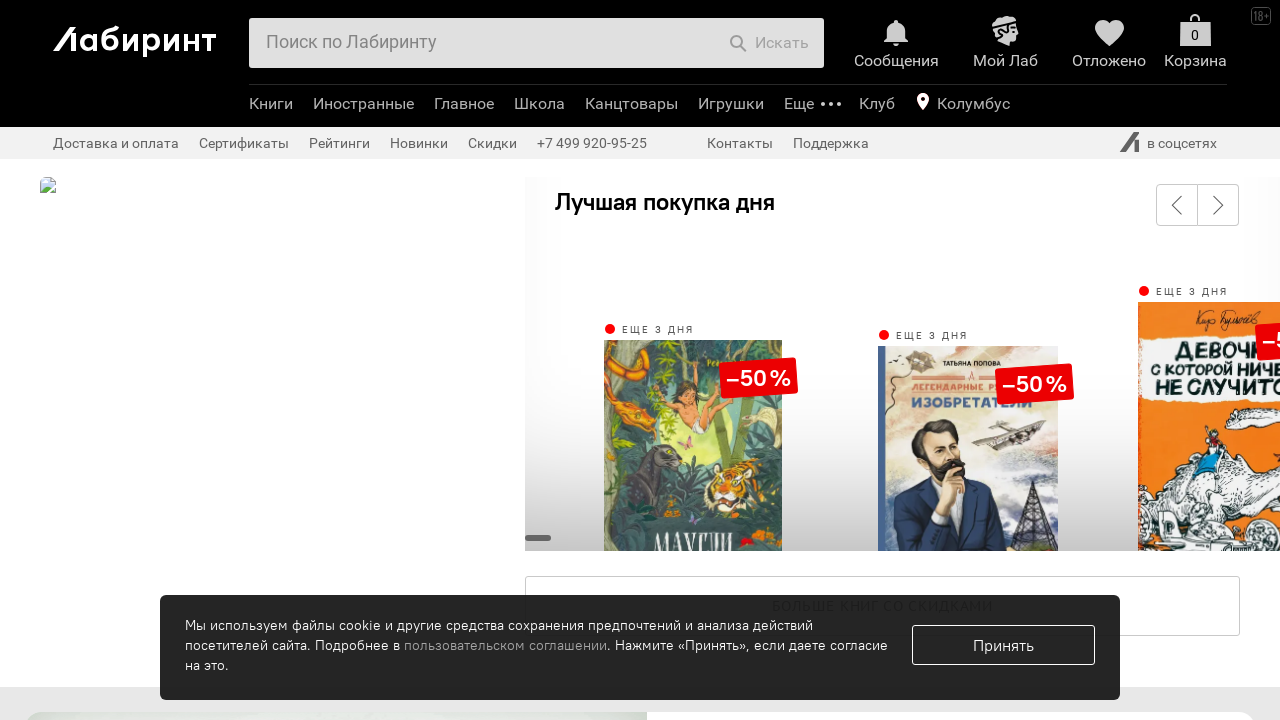

Waited for page to load
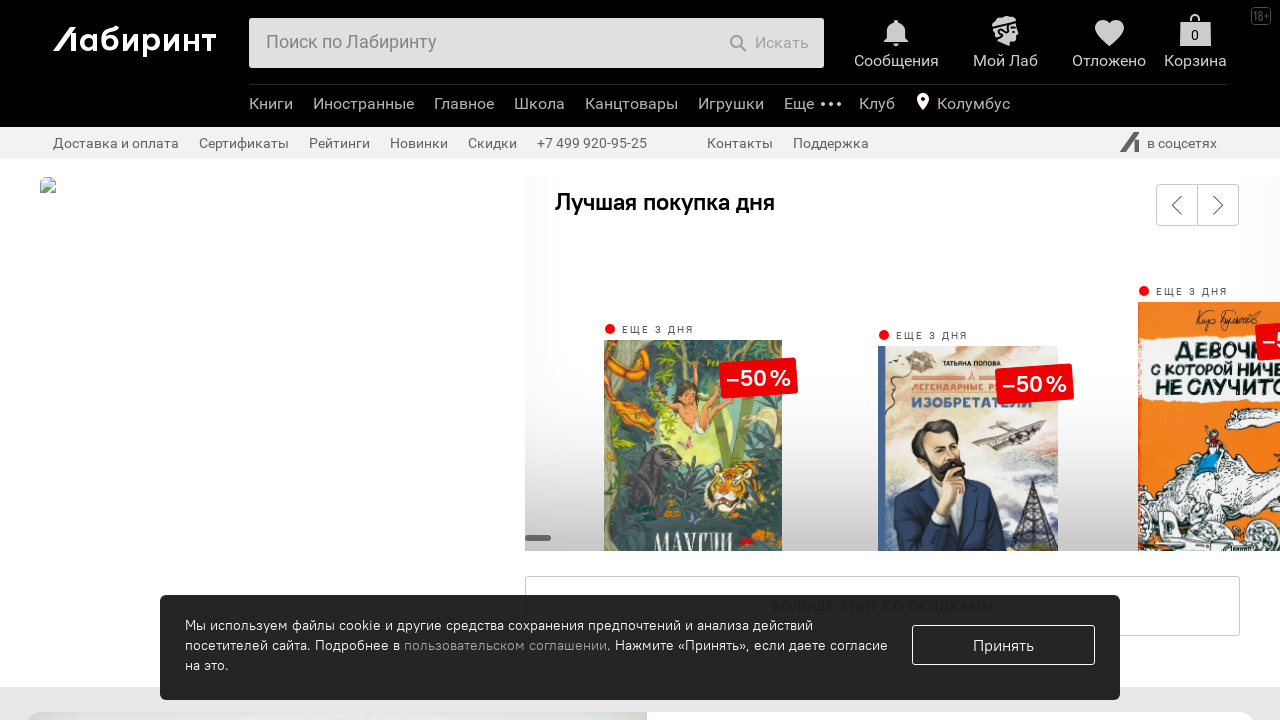

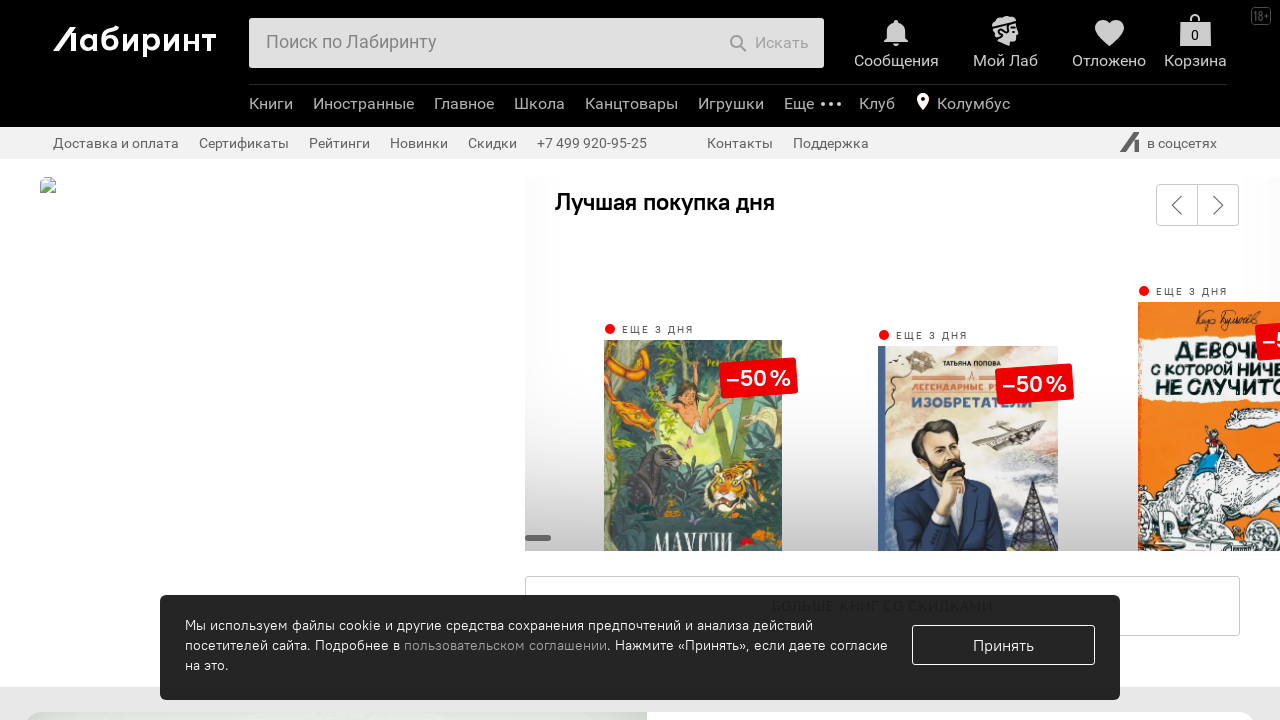